Tests form input functionality by entering a username on a Selenium practice page designed for learning locators

Starting URL: https://rahulshettyacademy.com/locatorspractice/

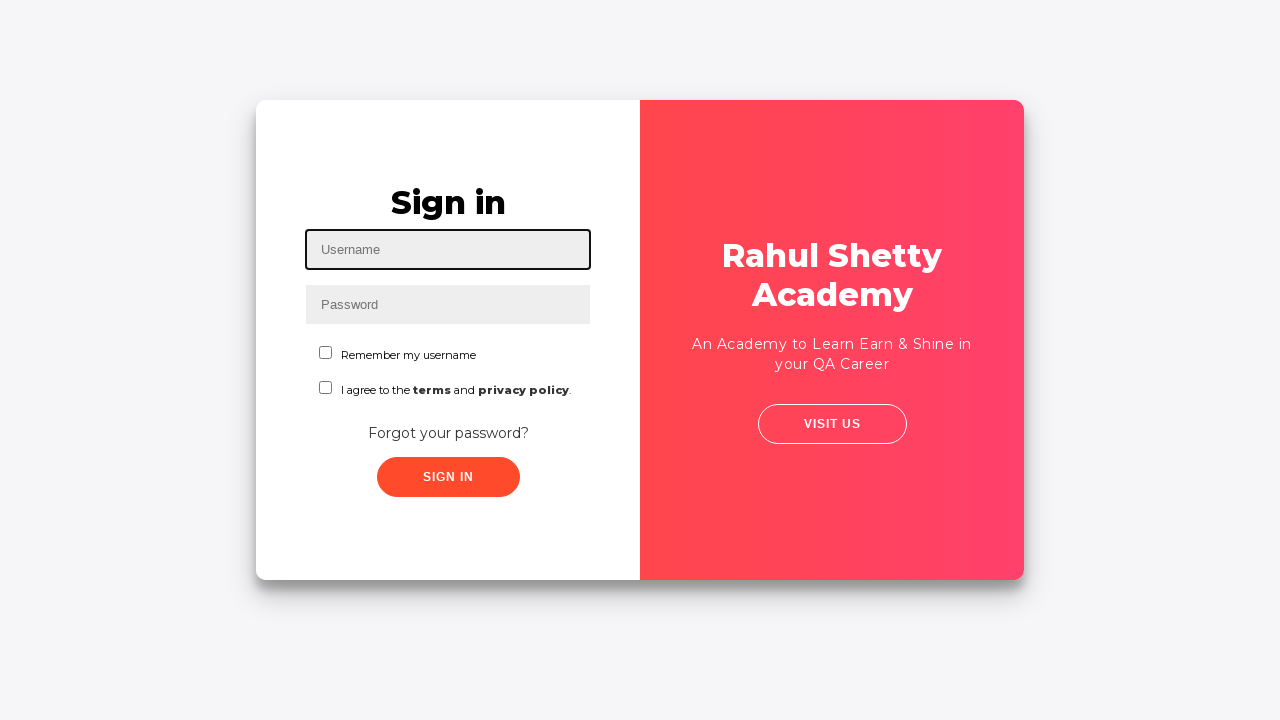

Navigated to Selenium practice page for locators
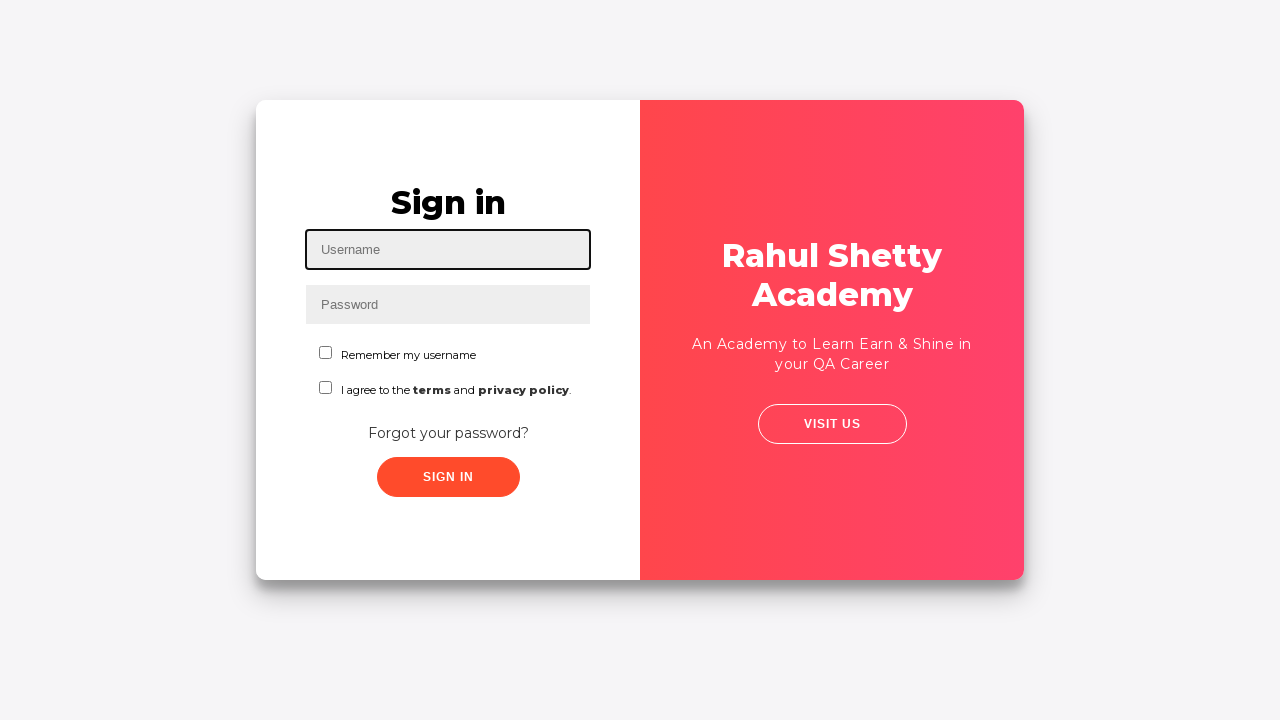

Filled username input field with 'testuser_marco' on #inputUsername
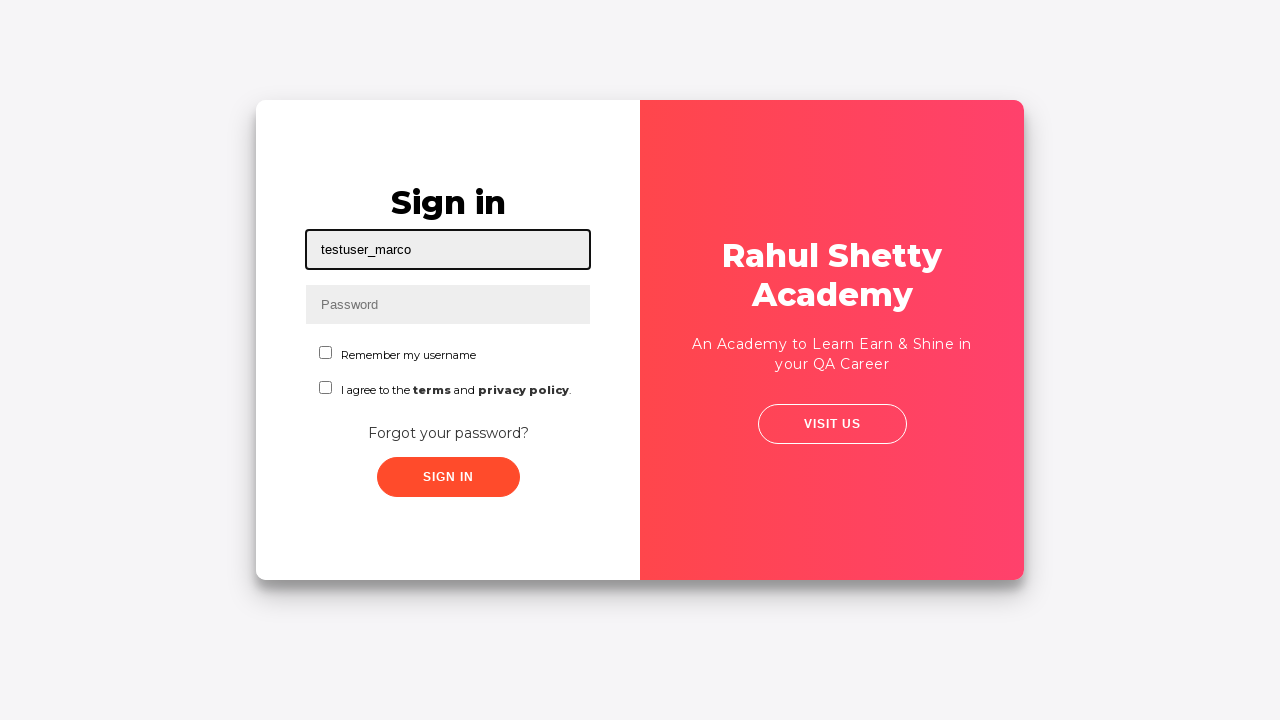

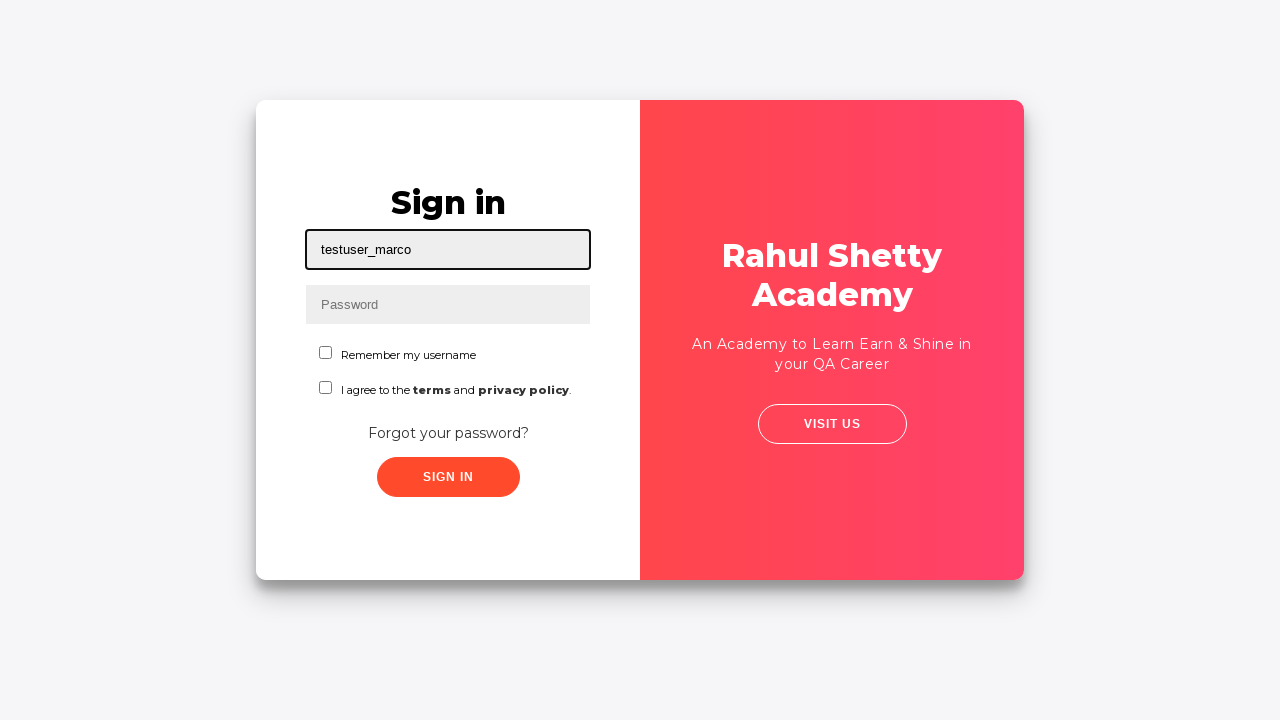